Tests the EU CO2 cars data portal by verifying the results table loads and testing the pagination functionality by clicking the next page button.

Starting URL: http://co2cars.apps.eea.europa.eu/?source=%7B%22track_total_hits%22%3Atrue%2C%22query%22%3A%7B%22bool%22%3A%7B%22must%22%3A%5B%7B%22constant_score%22%3A%7B%22filter%22%3A%7B%22bool%22%3A%7B%22must%22%3A%5B%7B%22bool%22%3A%7B%22should%22%3A%5B%7B%22term%22%3A%7B%22year%22%3A2022%7D%7D%5D%7D%7D%2C%7B%22bool%22%3A%7B%22should%22%3A%5B%7B%22term%22%3A%7B%22scStatus%22%3A%22Provisional%22%7D%7D%5D%7D%7D%5D%7D%7D%7D%7D%5D%7D%7D%2C%22display_type%22%3A%22tabular%22%7D

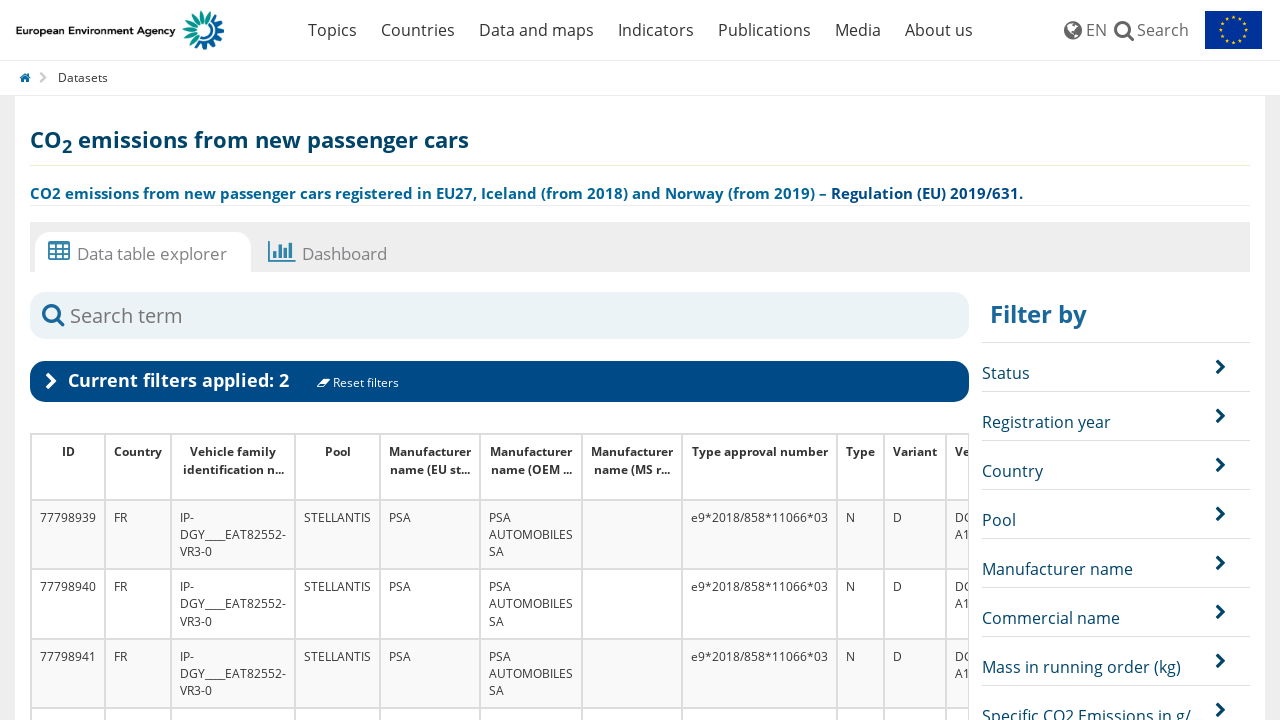

Results table loaded with #facetview_results selector
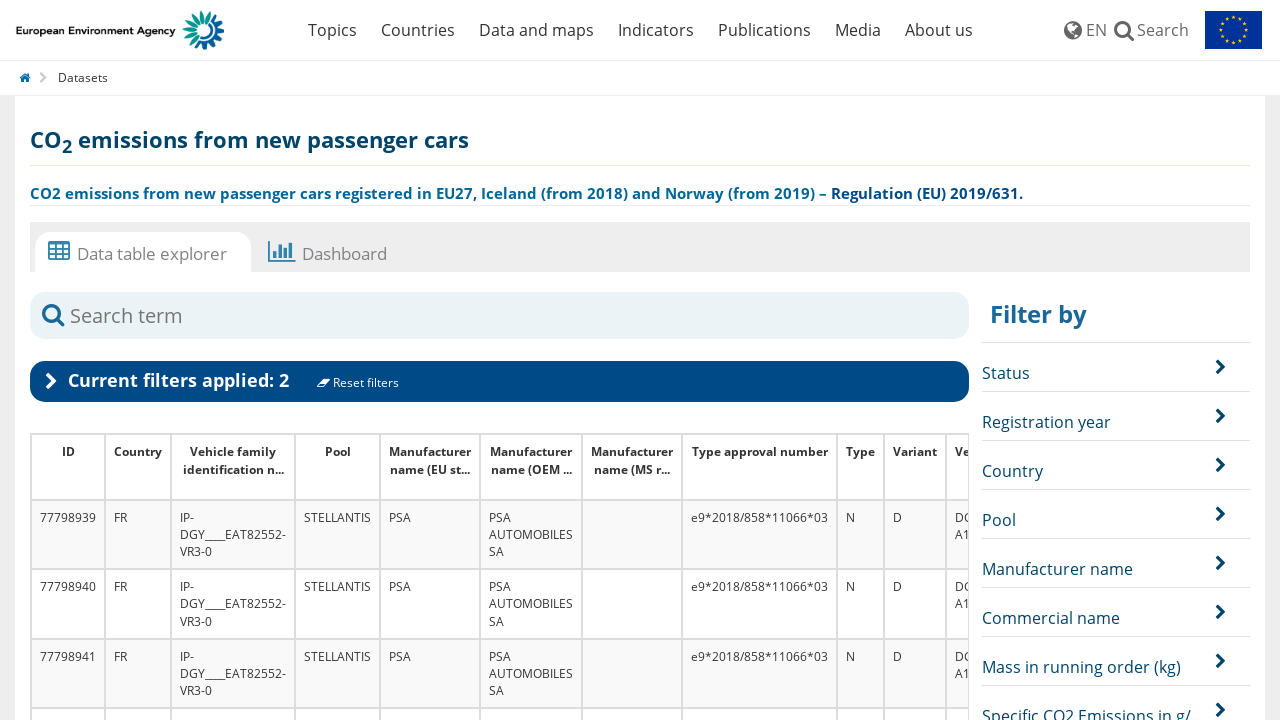

Table rows present in results table
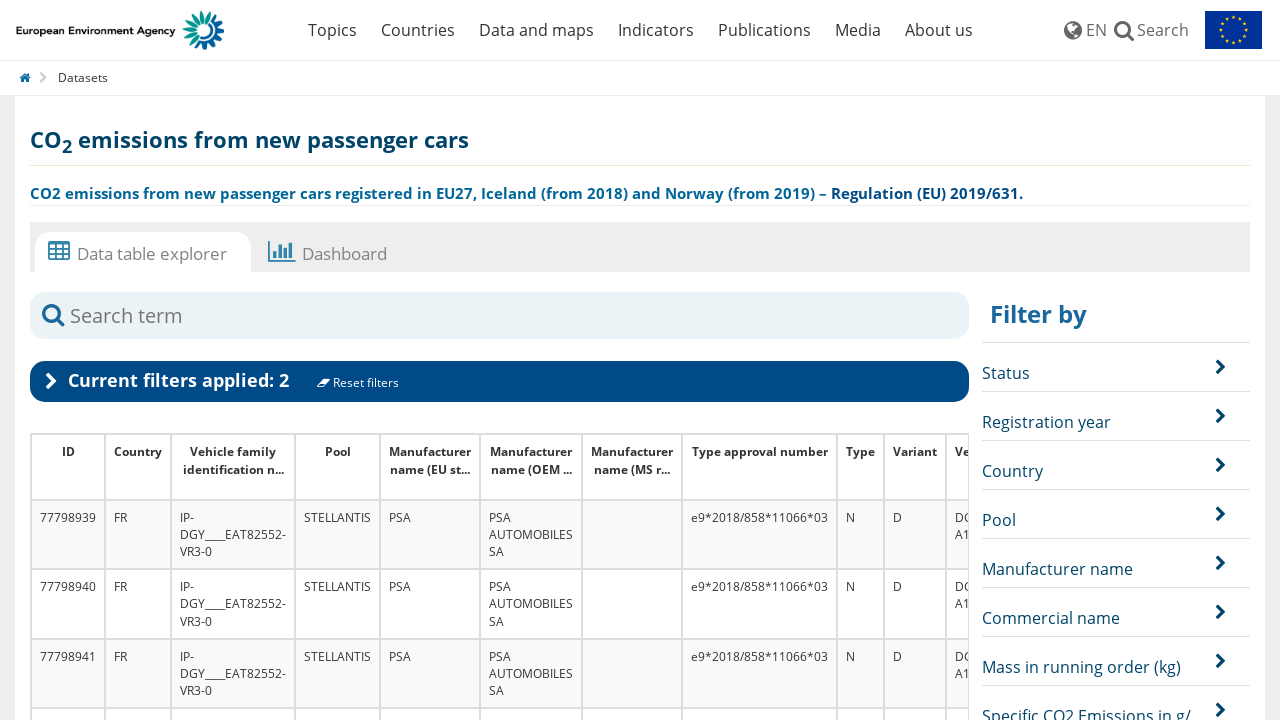

Clicked pagination next button to load next page of results at (941, 360) on .facetview_increment
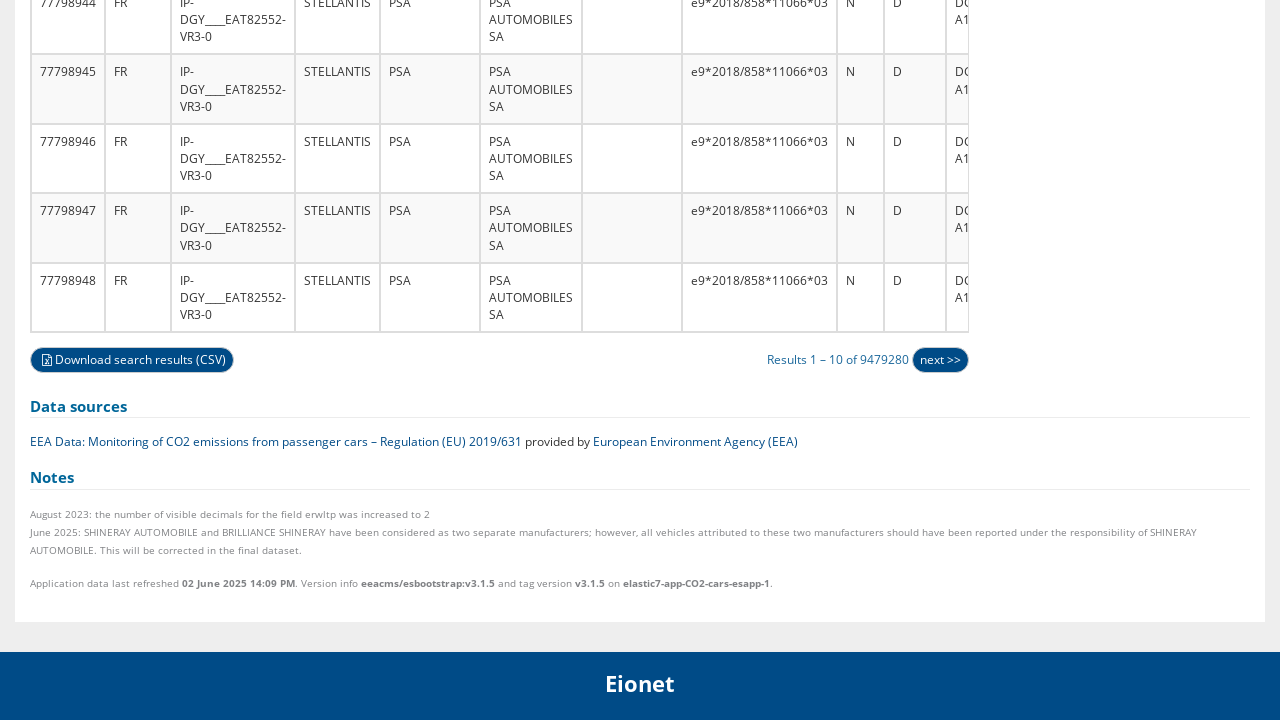

Waited for new results to load after pagination
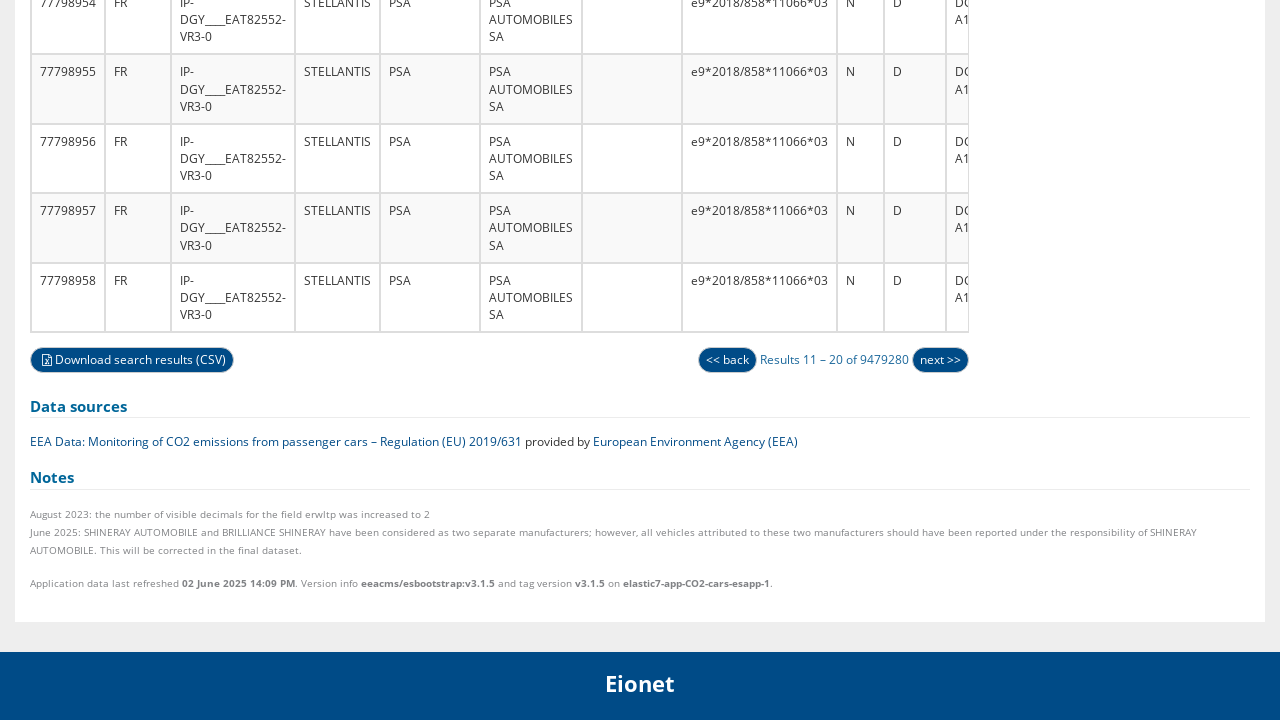

Verified table rows still exist after pagination
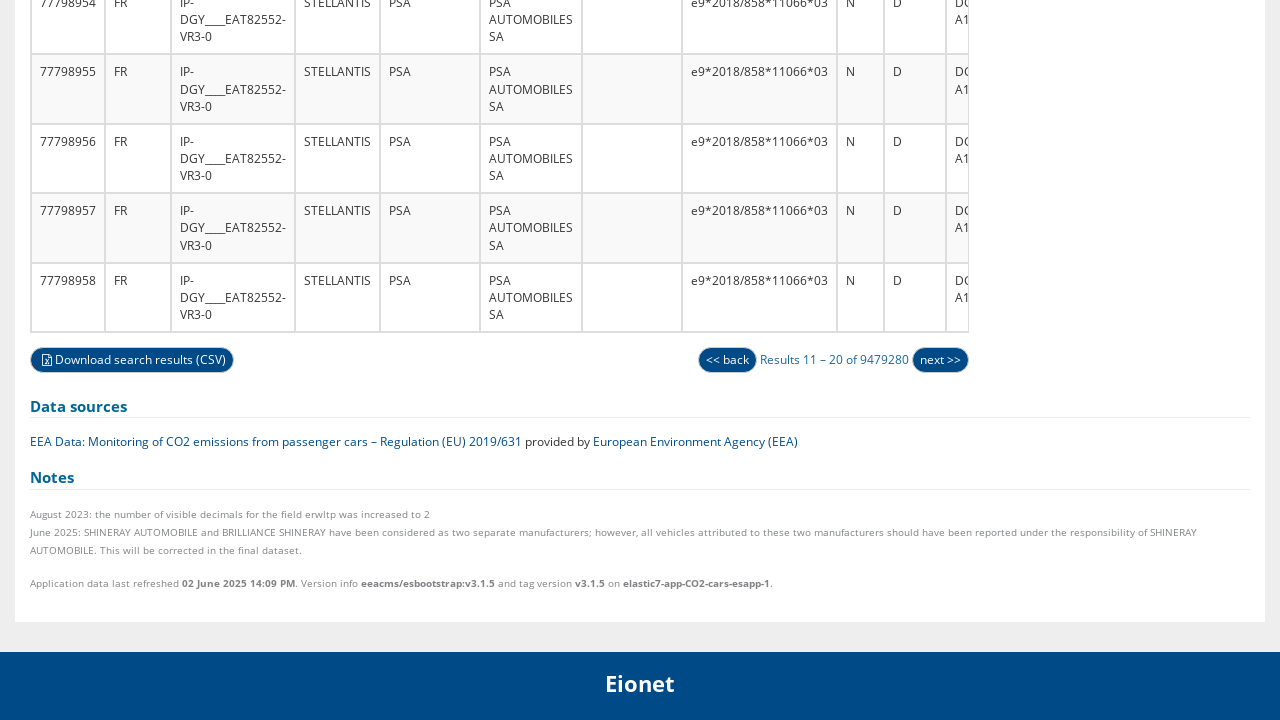

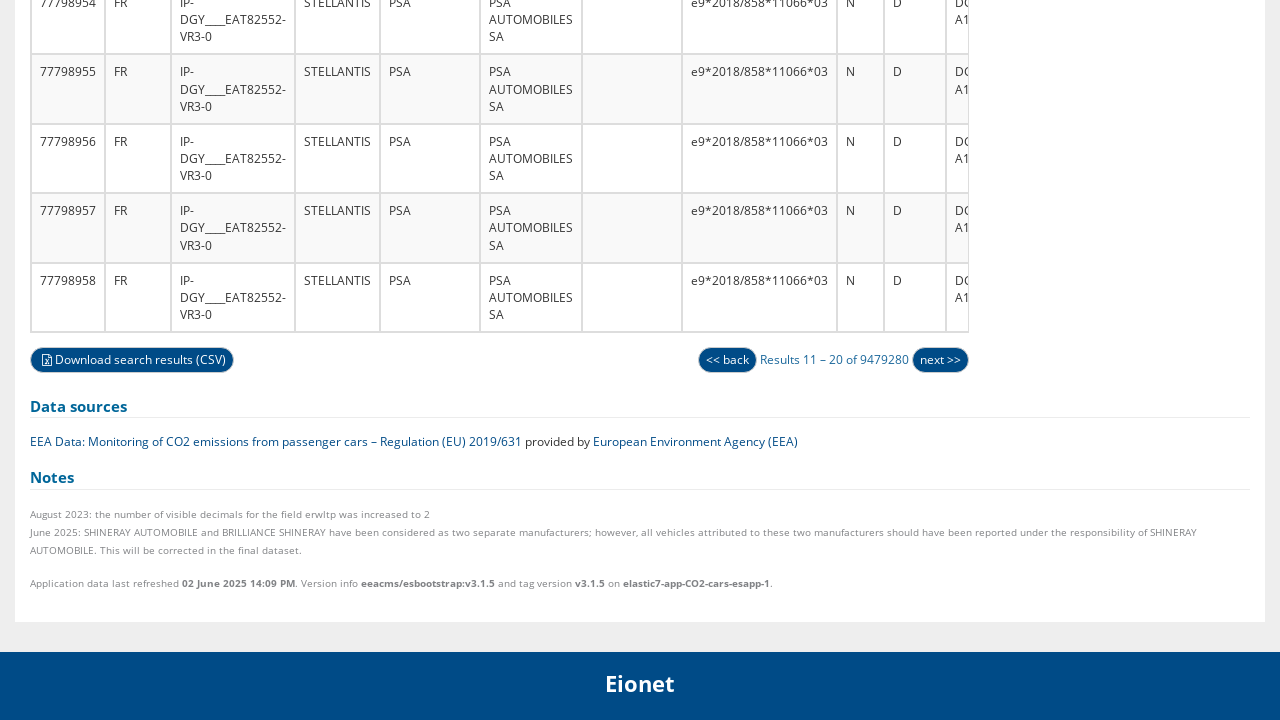